Tests checkbox functionality by clicking on checkboxes and verifying the result message after clicking the result button

Starting URL: https://kristinek.github.io/site/examples/actions

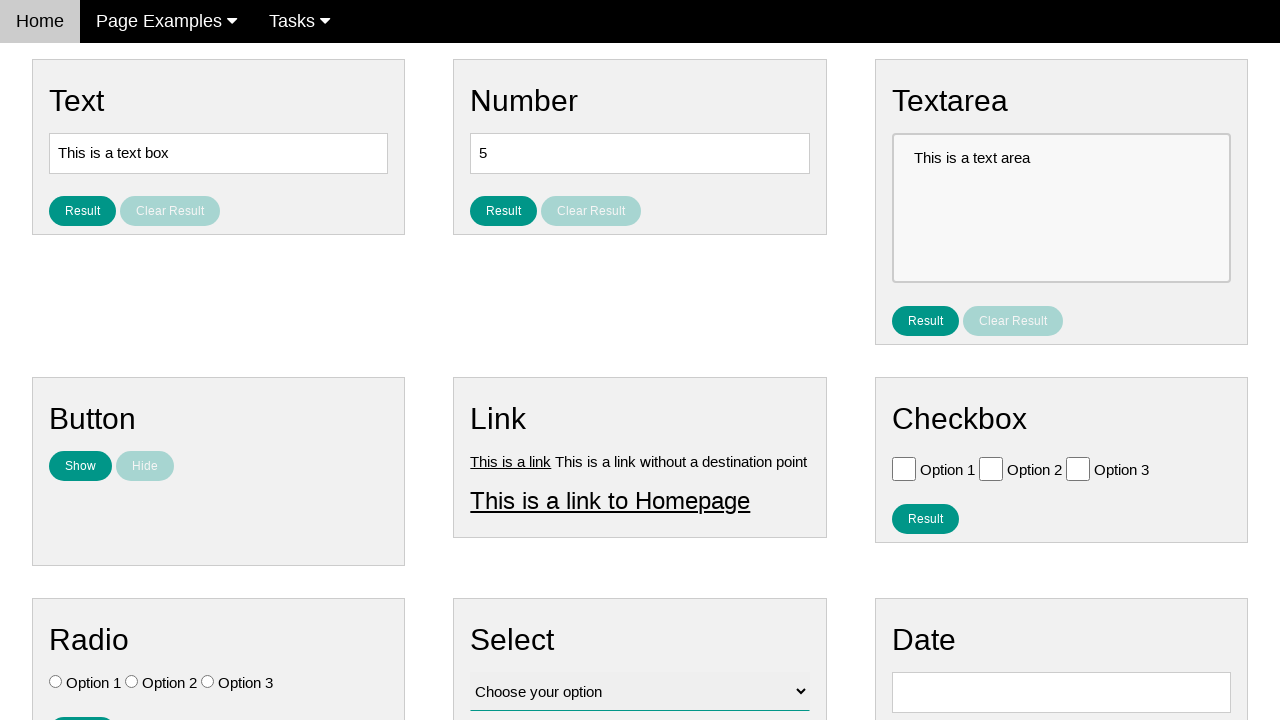

Clicked checkbox with value 'Option 1' at (904, 468) on xpath=//input[@value='Option 1']
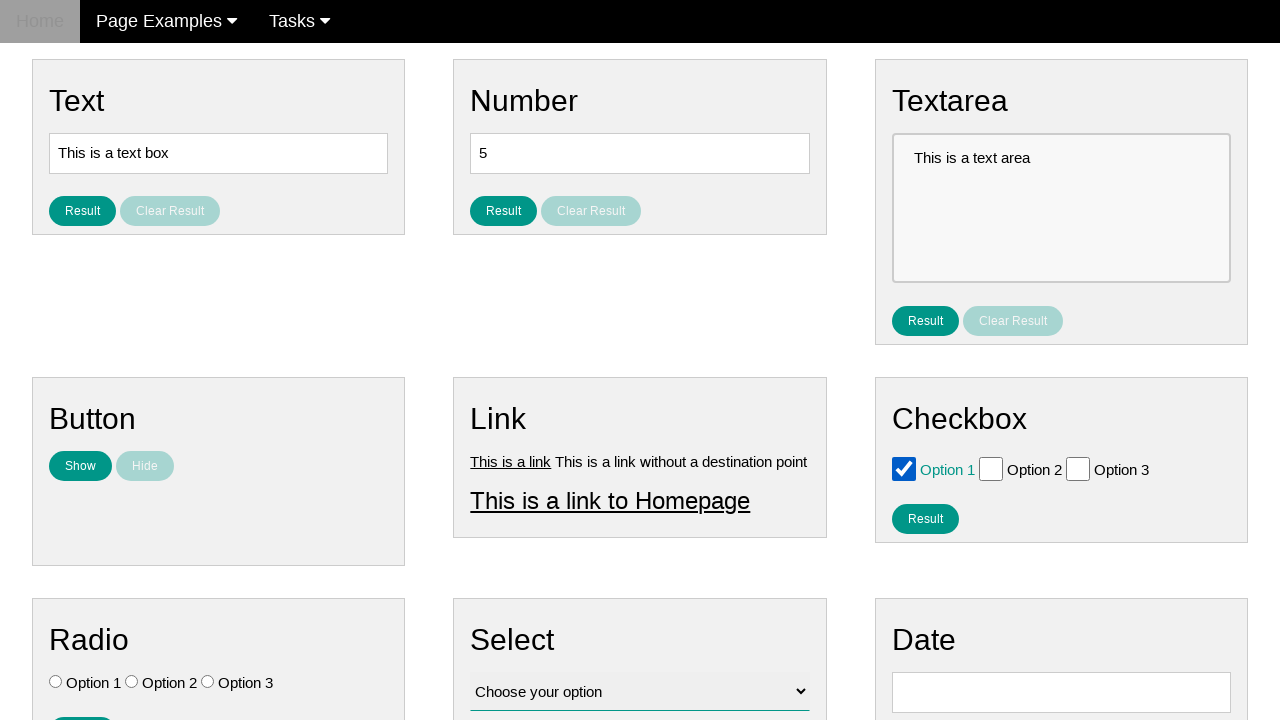

Clicked checkbox with value 'Option 2' at (991, 468) on xpath=//input[@value='Option 2']
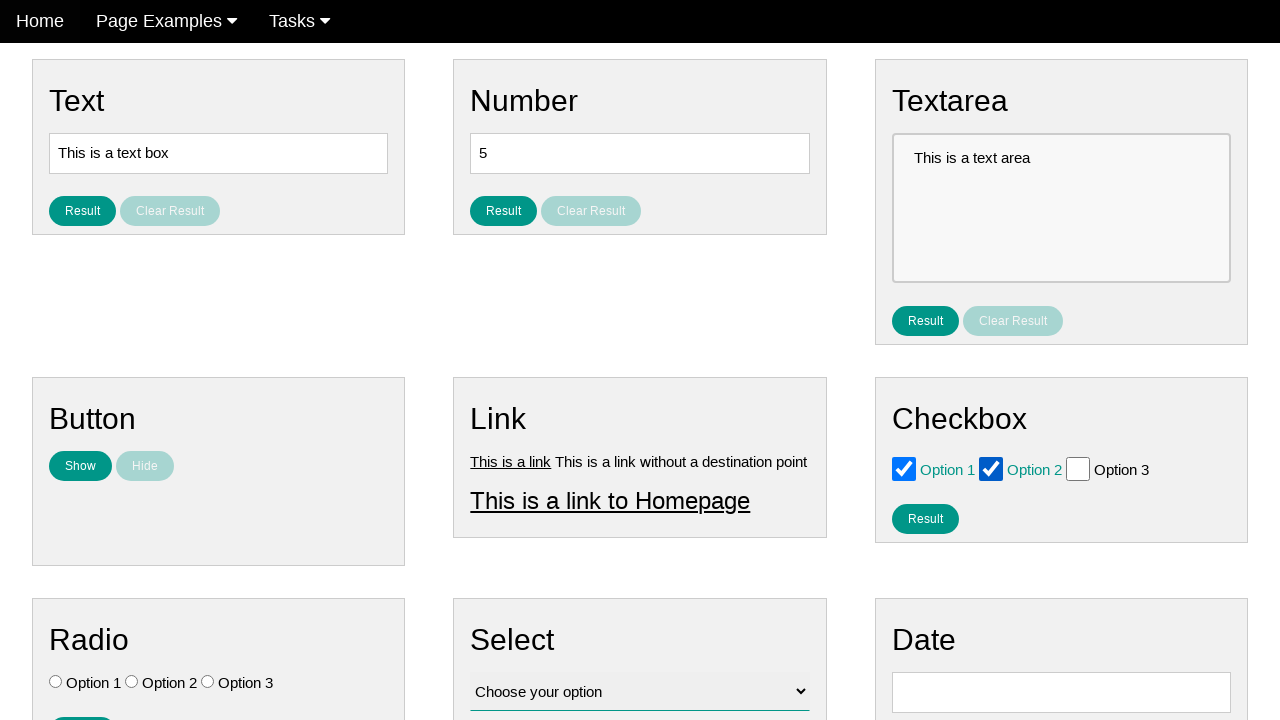

Clicked result button to check the result at (925, 518) on #result_button_checkbox
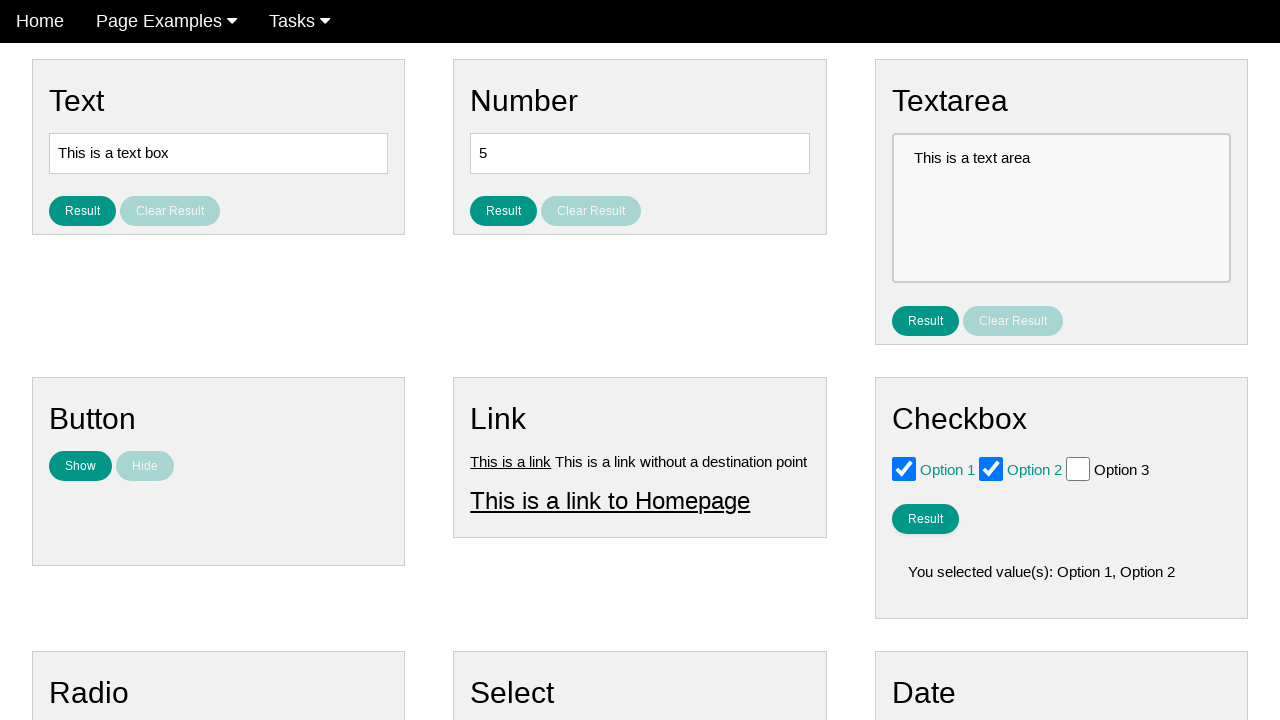

Result message displayed after clicking result button
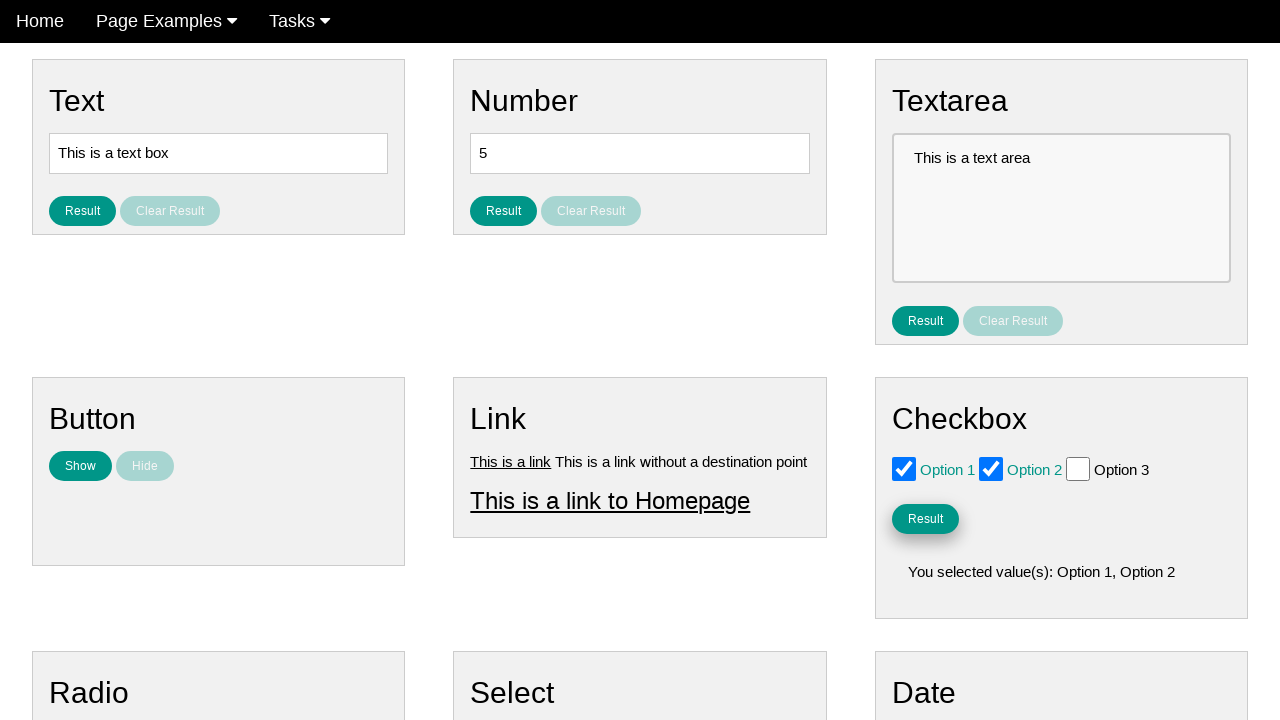

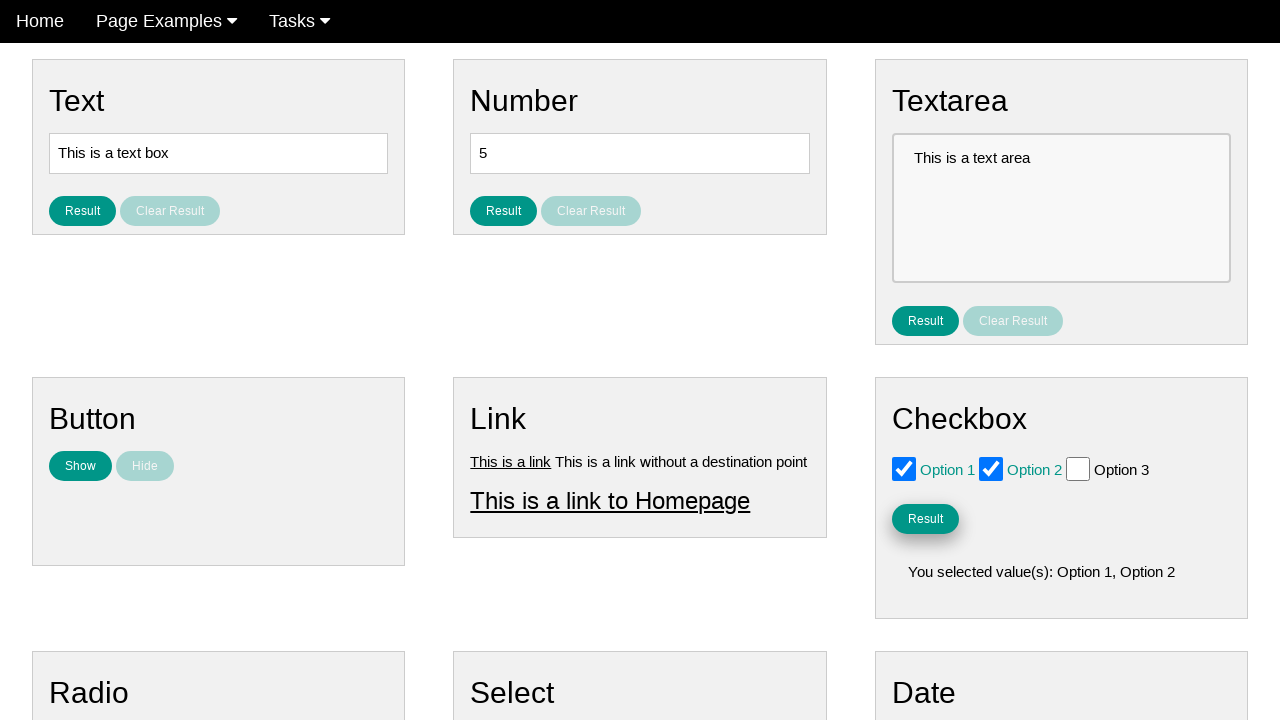